Demonstrates basic web element interactions by entering a username in a login form and clicking the submit button

Starting URL: https://the-internet.herokuapp.com/login

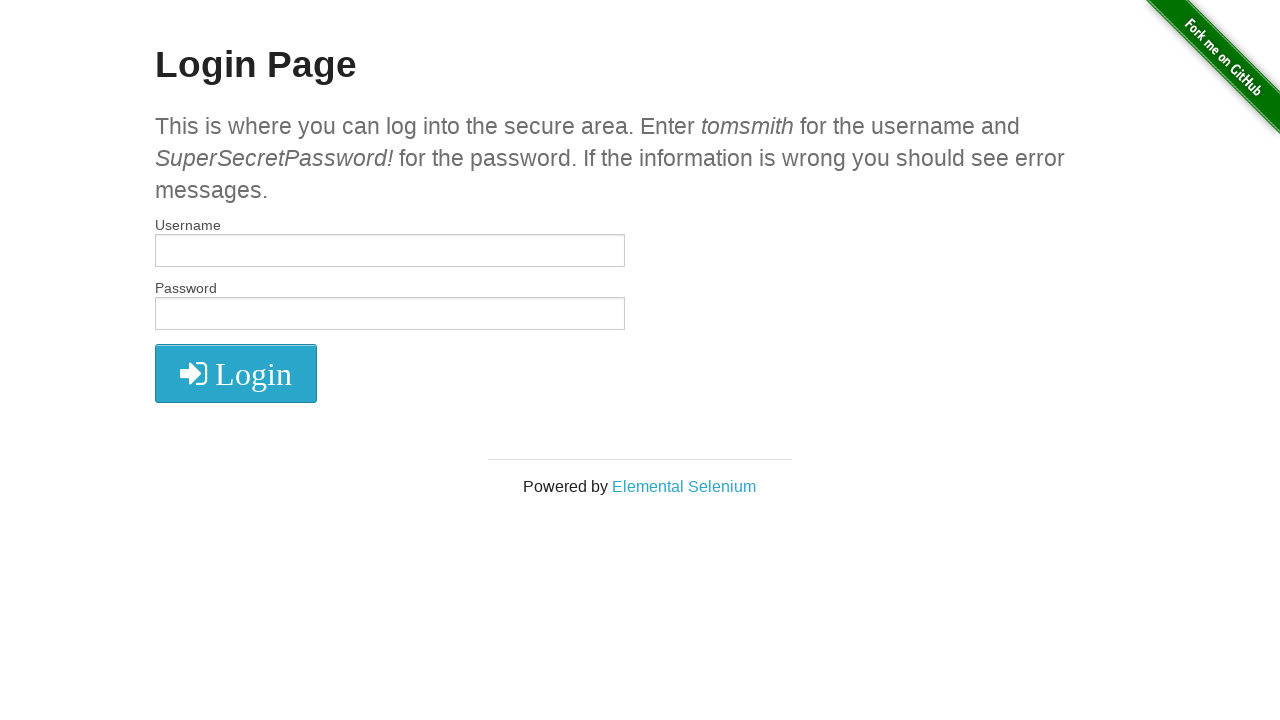

Entered username 'tomsmith' in the username field on #username
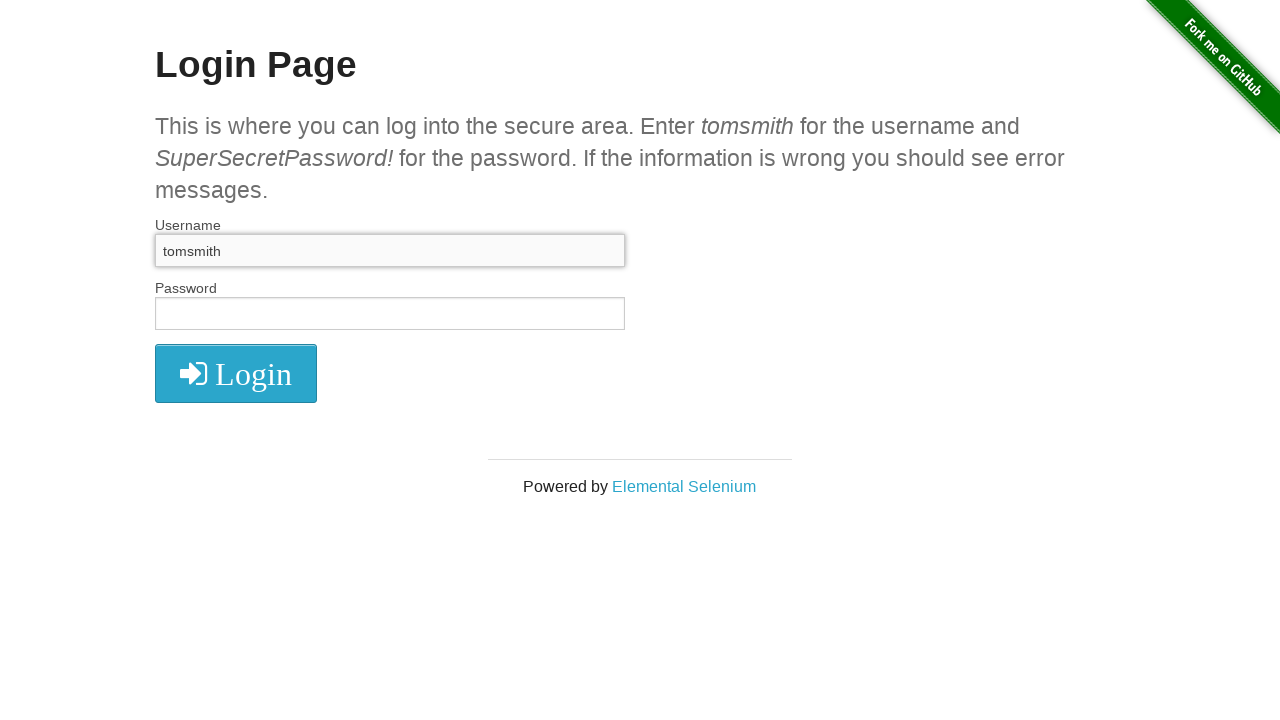

Clicked the sign in button at (236, 373) on button.radius
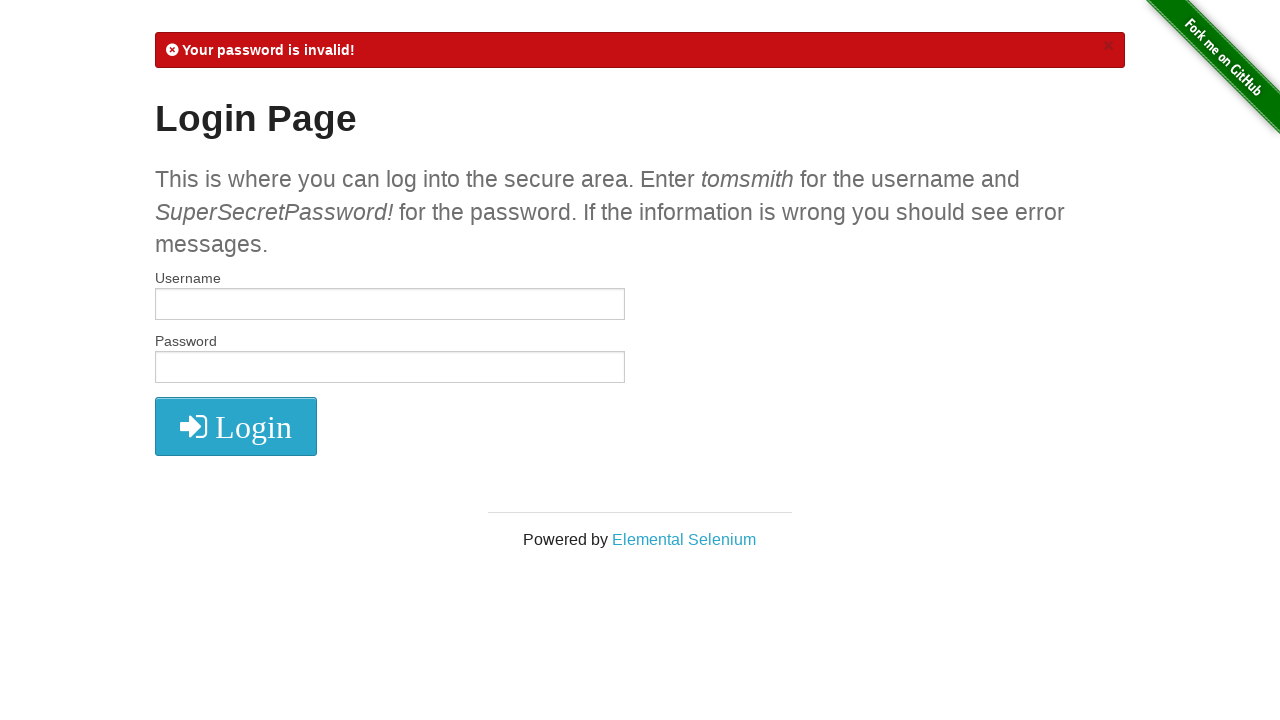

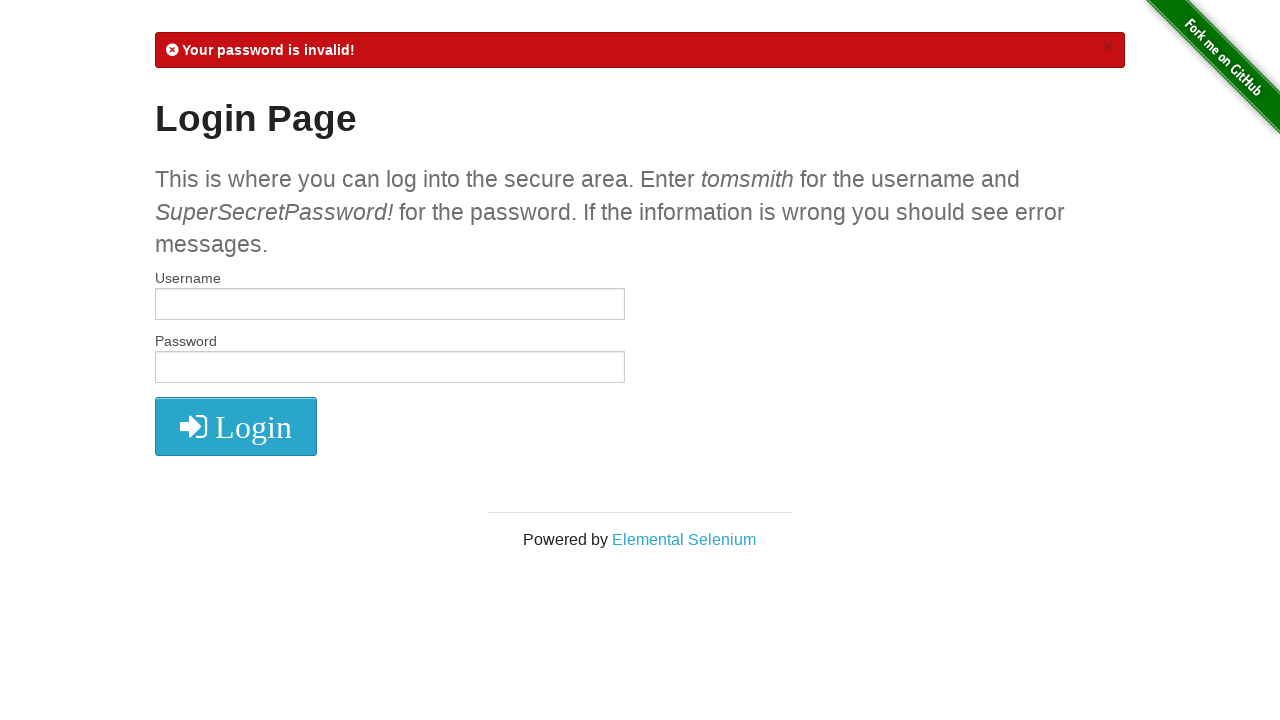